Tests web storage functionality by accessing local and session storage, adding a new session storage item, and clicking a button to display session storage contents.

Starting URL: https://bonigarcia.dev/selenium-webdriver-java/web-storage.html

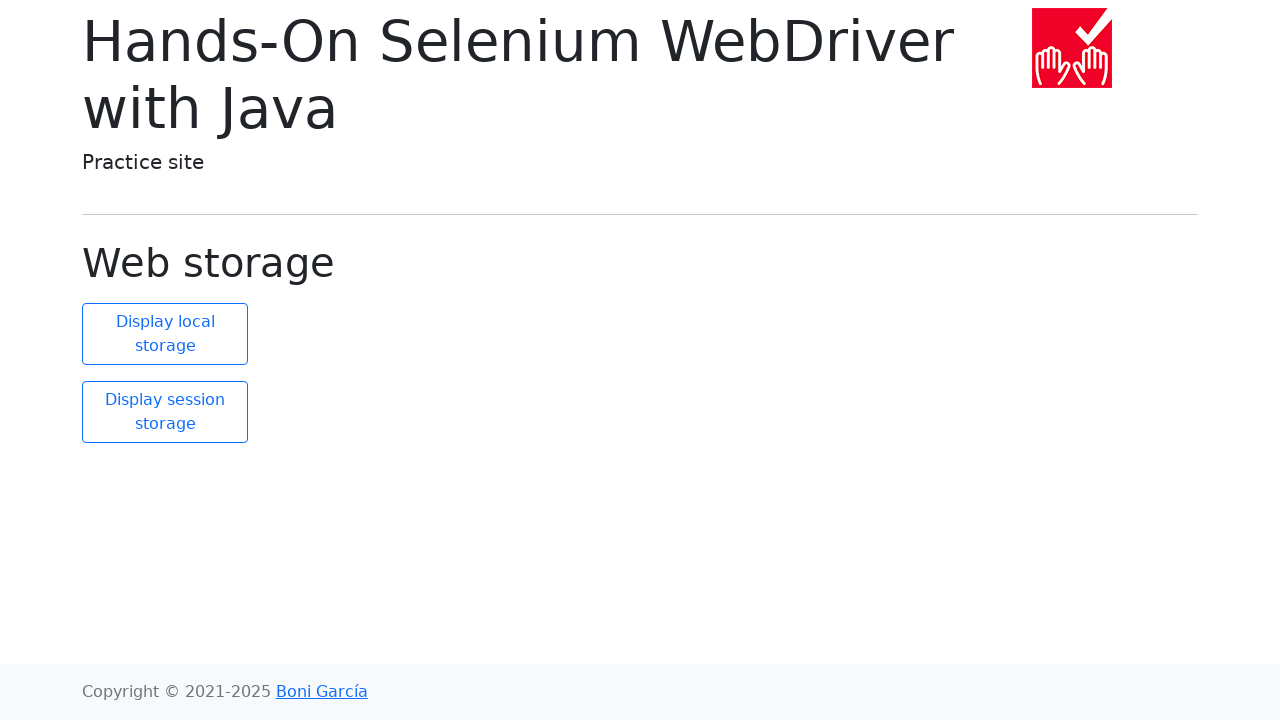

Retrieved local storage size
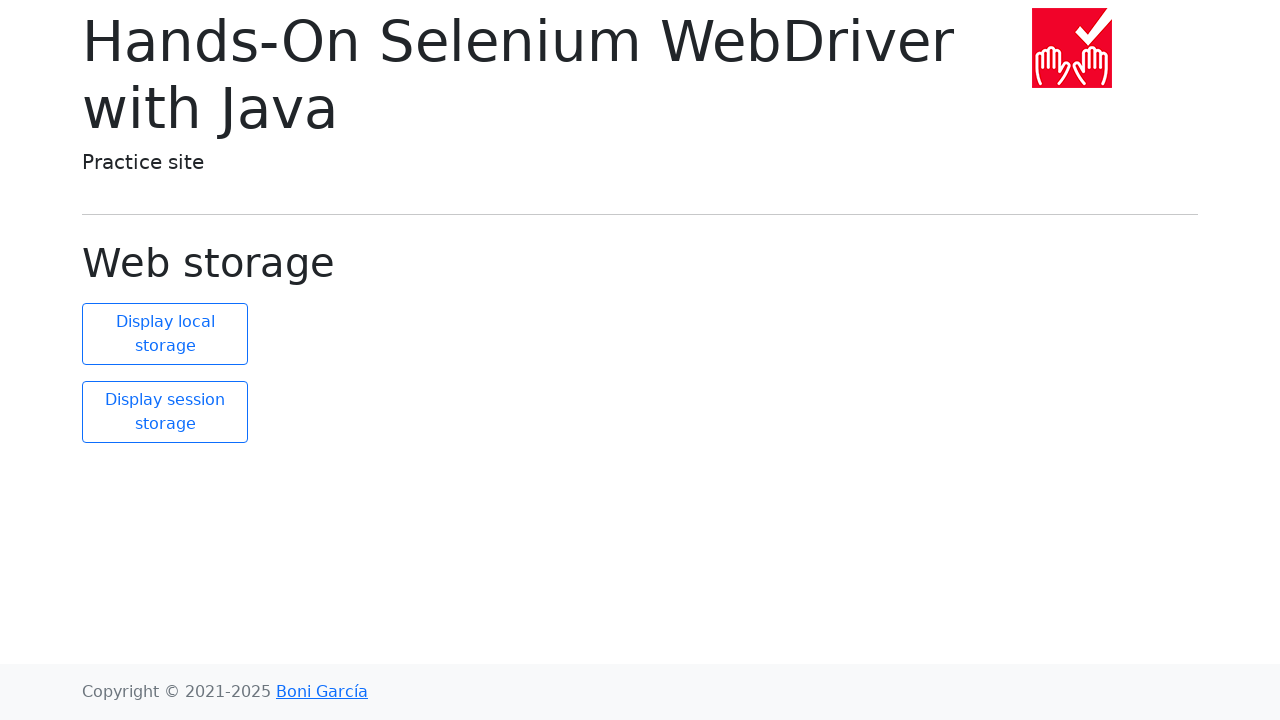

Retrieved session storage keys
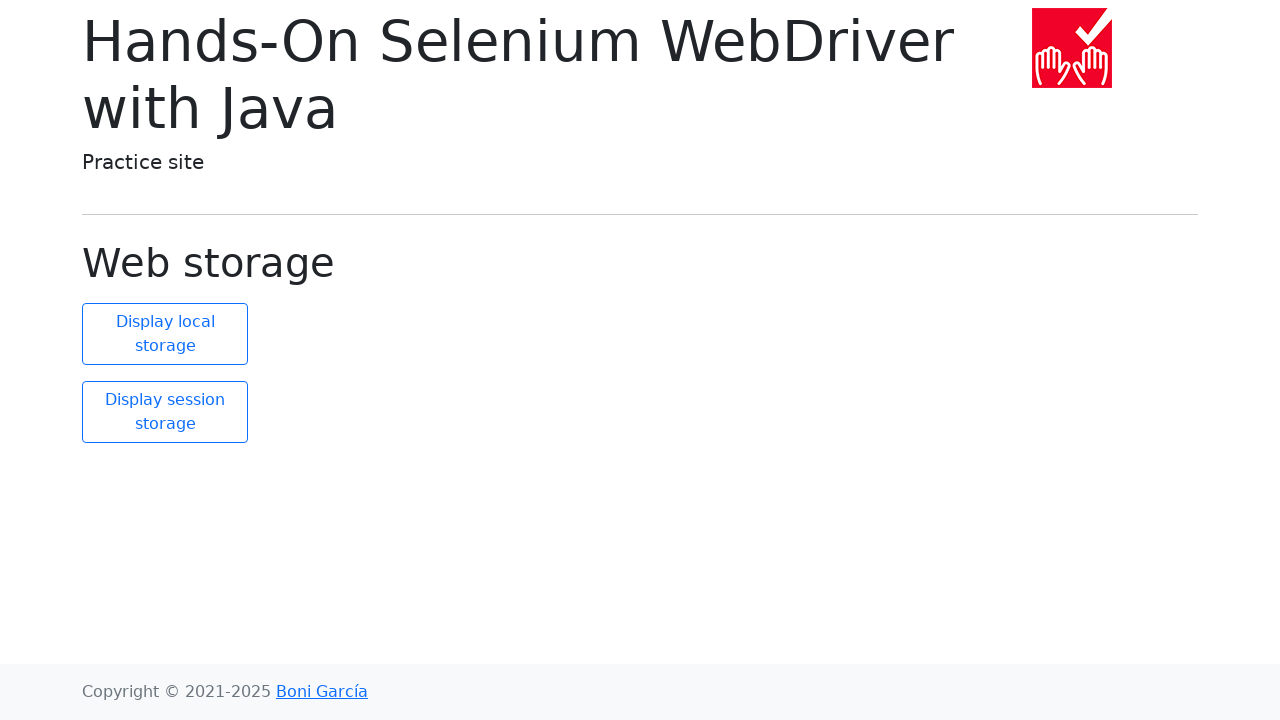

Retrieved session storage value for key 'lastname'
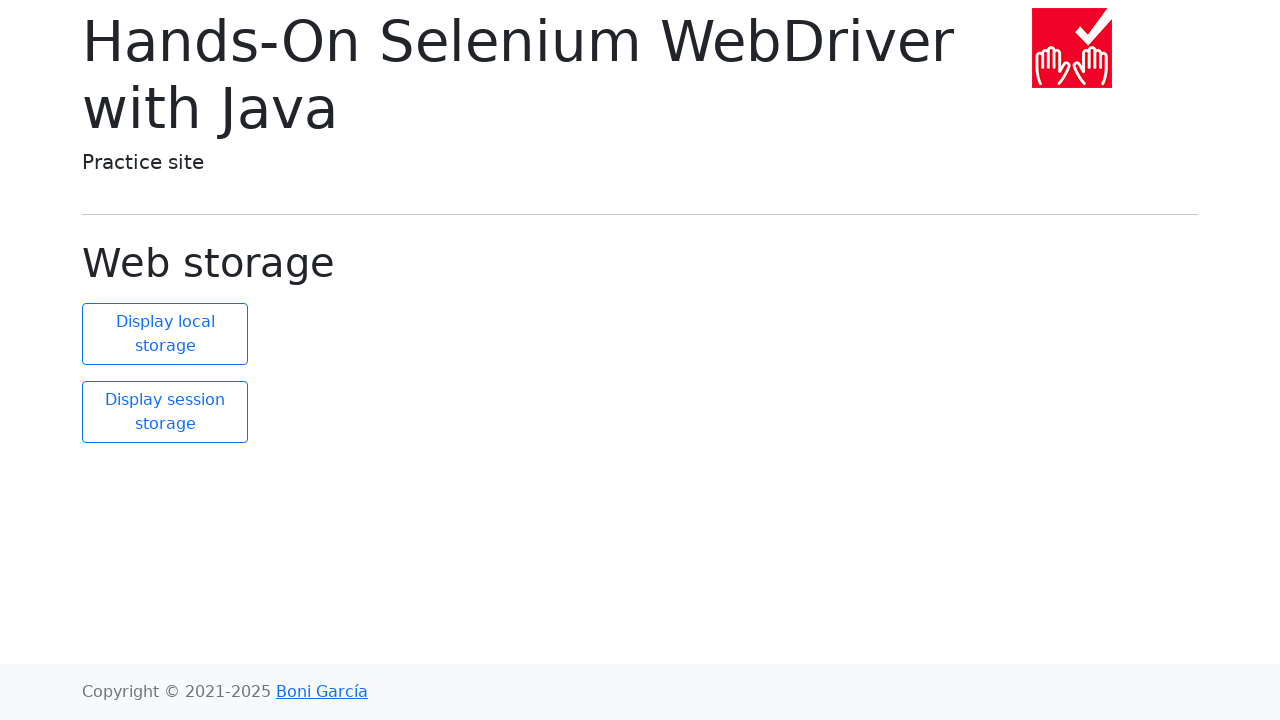

Retrieved session storage value for key 'name'
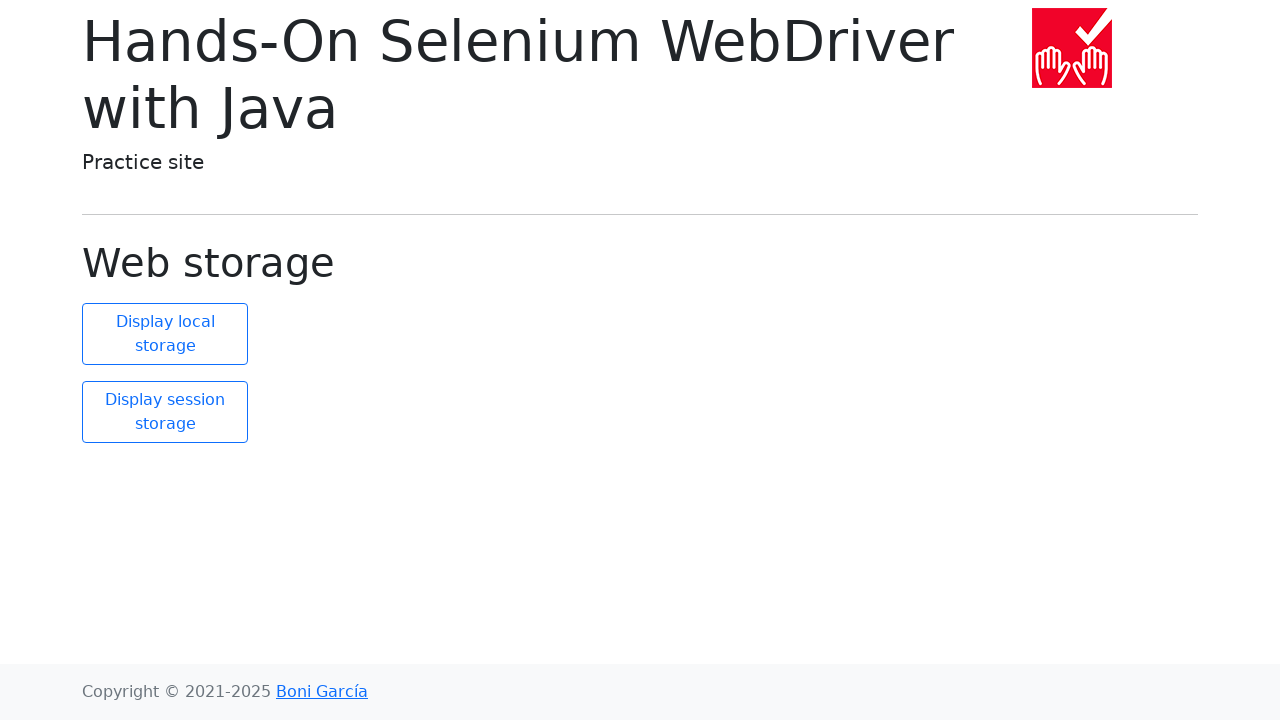

Retrieved session storage size (expected 2)
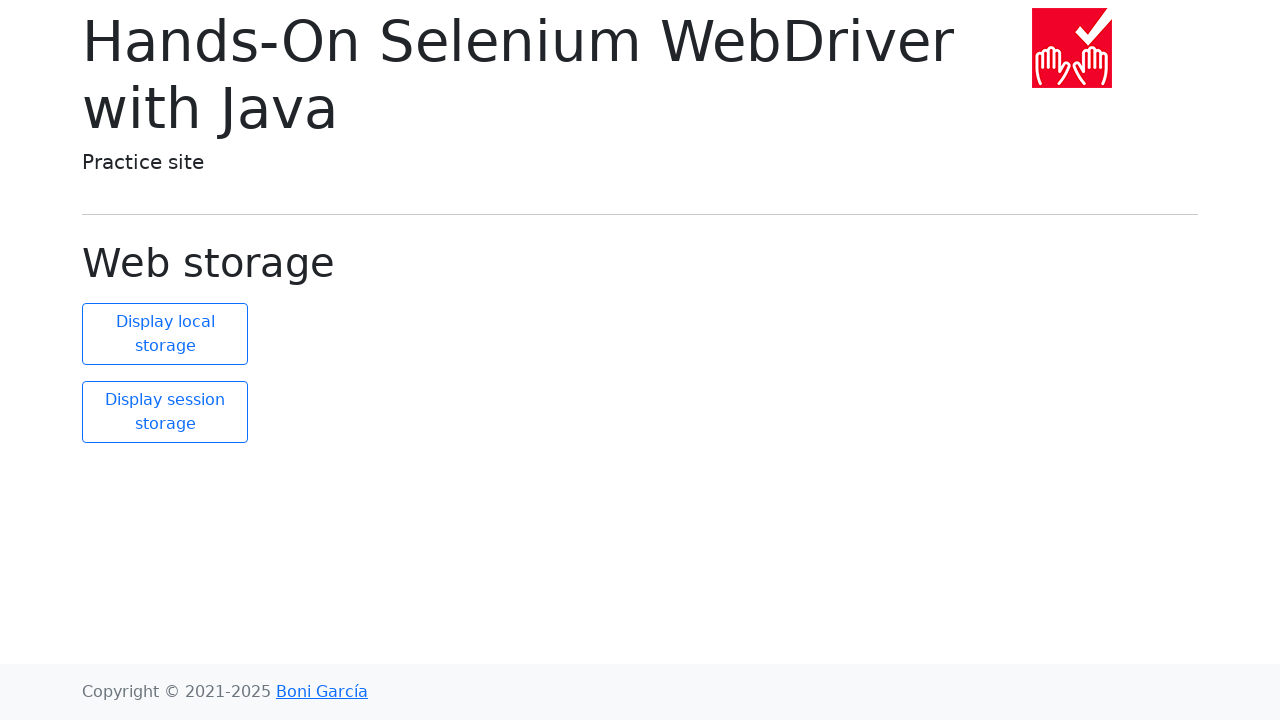

Verified initial session storage size is 2
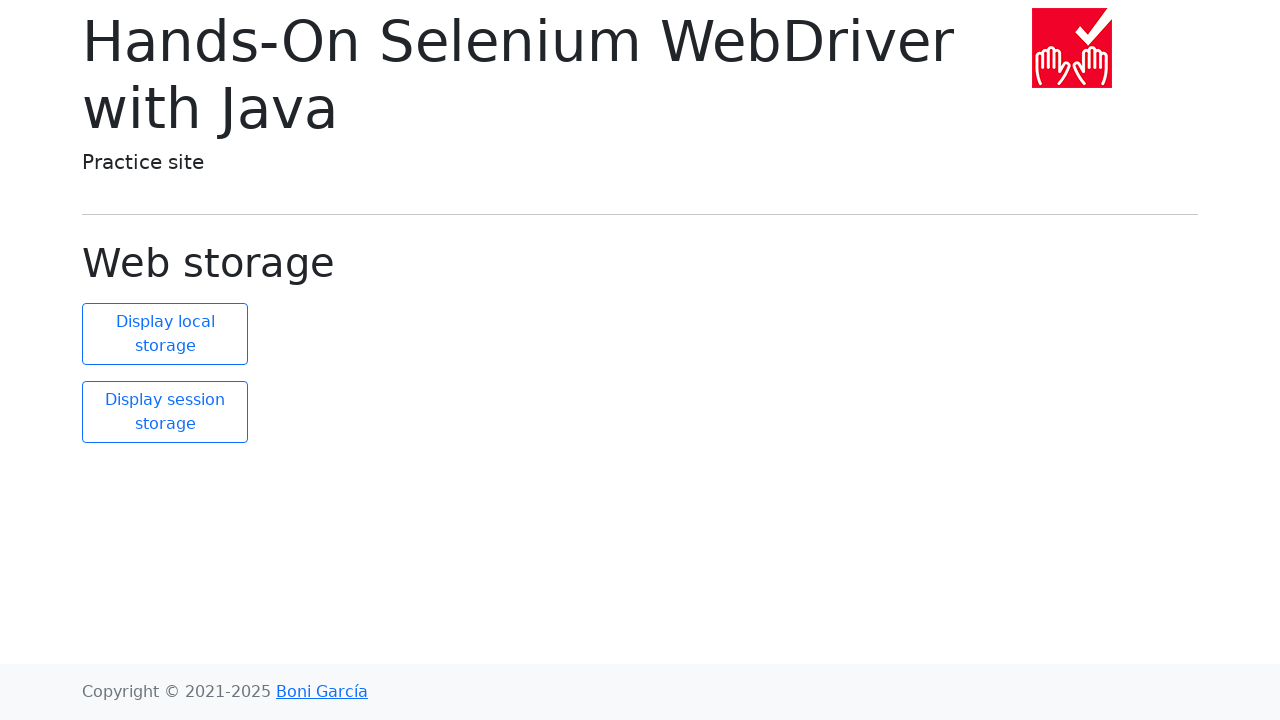

Added new element to session storage with key 'new element' and value 'new value'
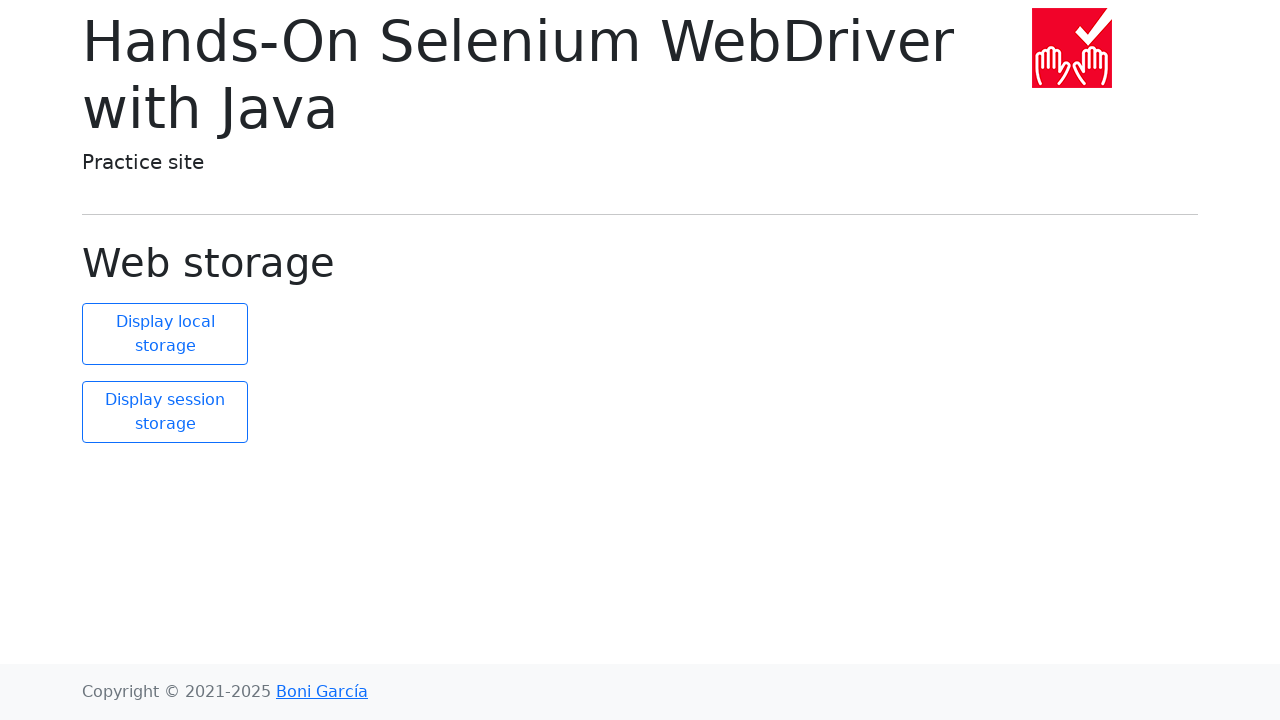

Retrieved session storage size (expected 3)
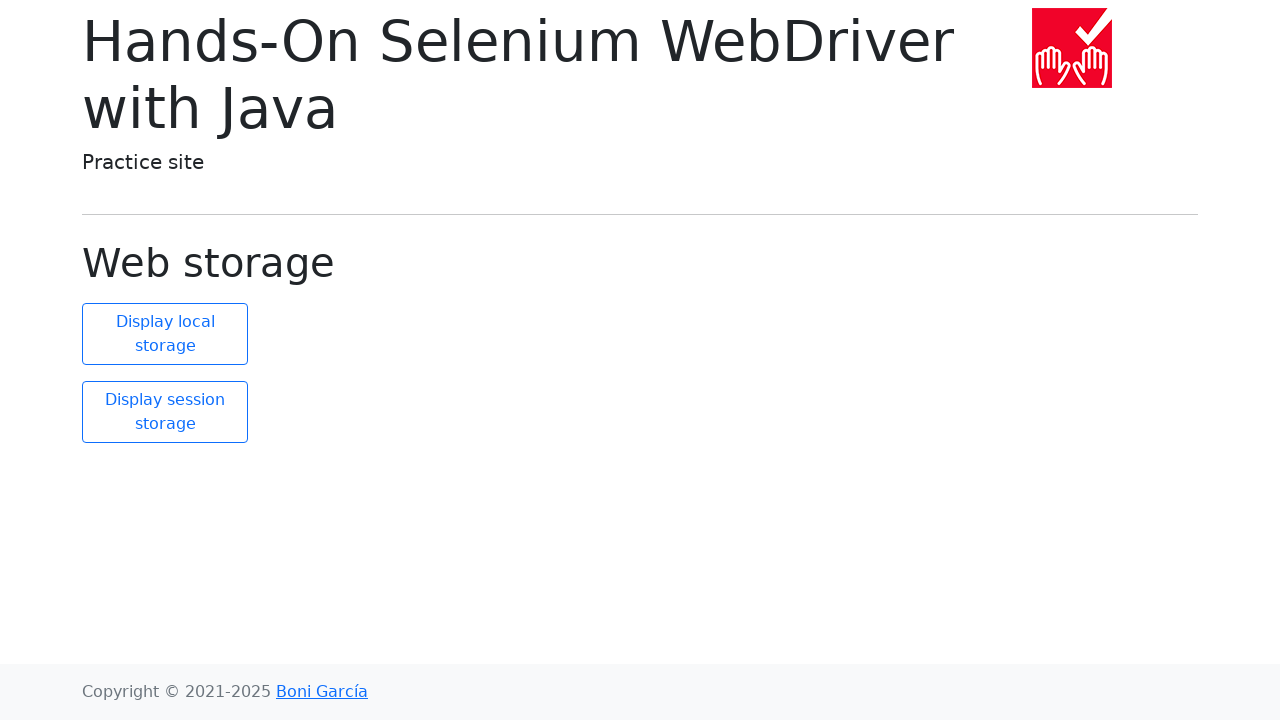

Verified session storage size is now 3 after adding new element
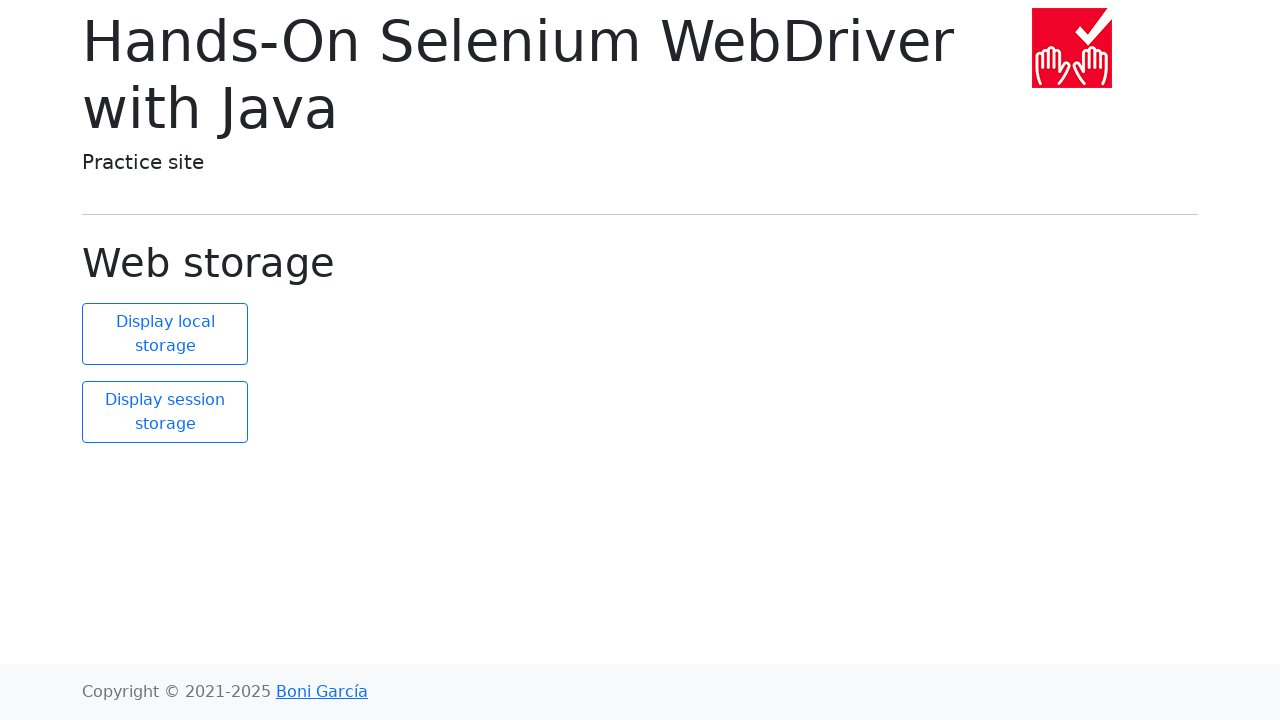

Clicked the display session storage button at (165, 412) on #display-session
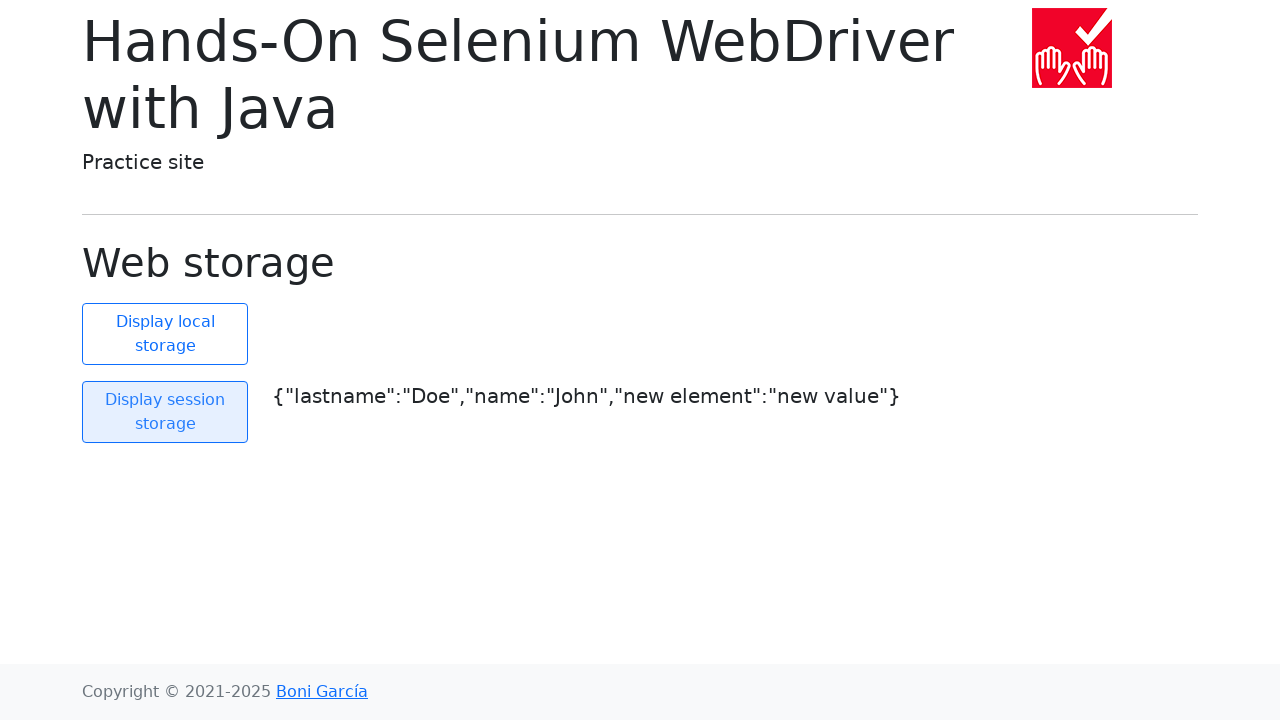

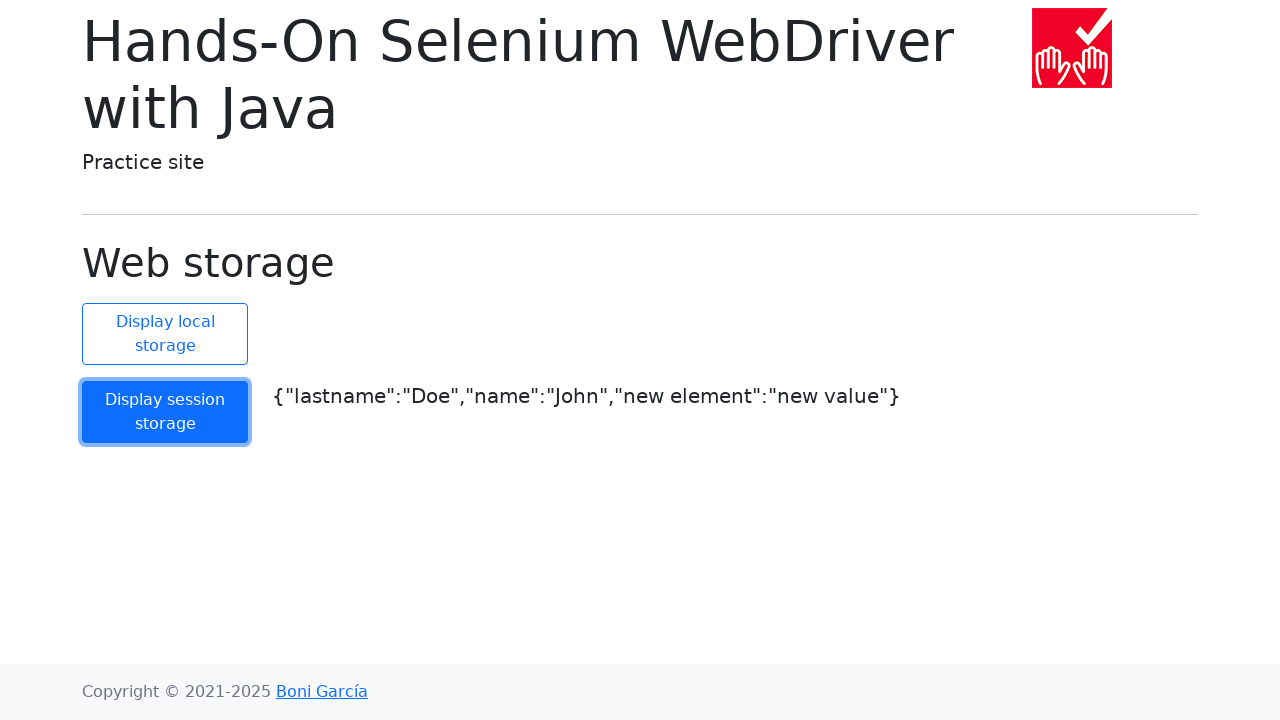